Tests the search functionality by clicking the search button, entering a search query, and submitting the search form

Starting URL: https://trafficnews.bg/

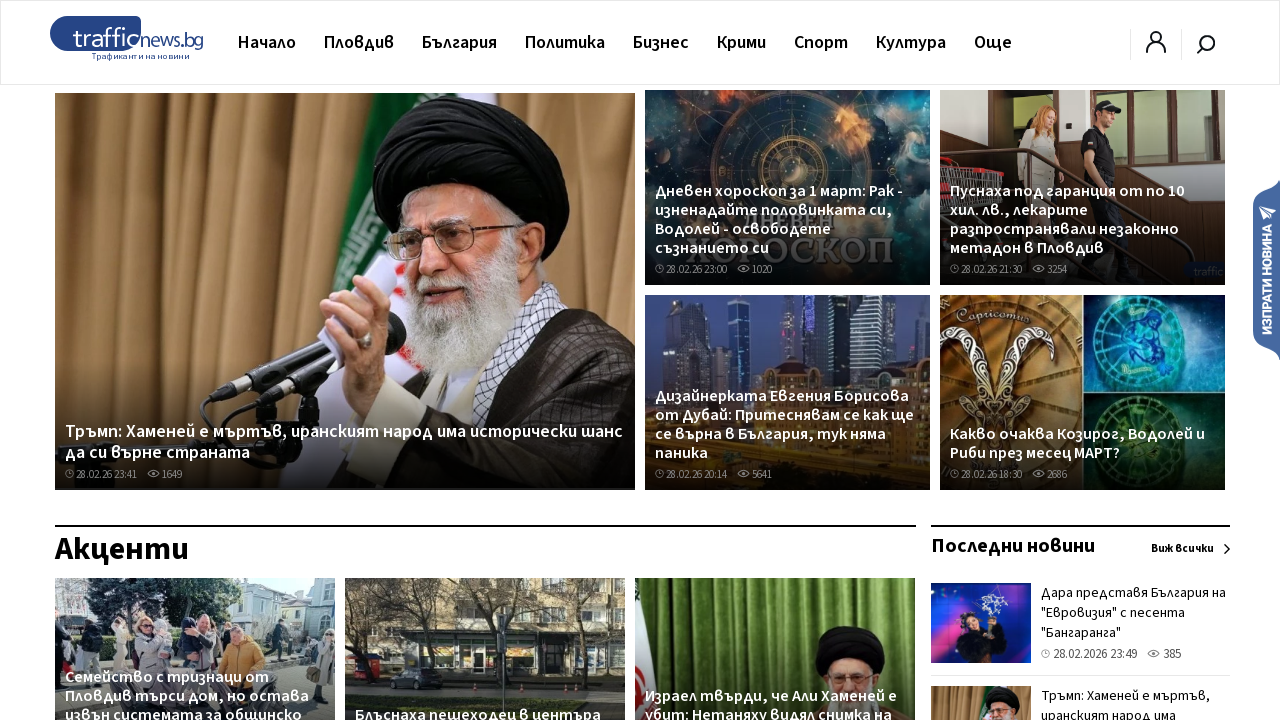

Clicked search trigger button at (1206, 45) on .search-trigger
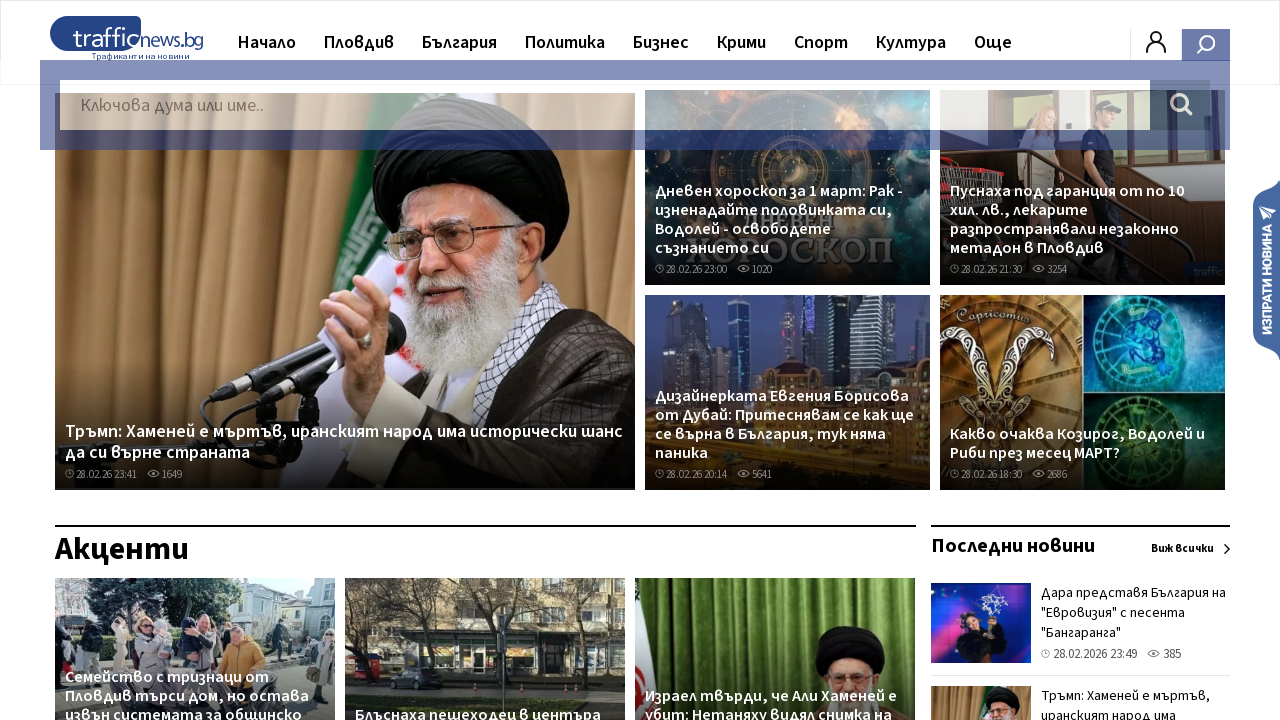

Filled search query field with 'България' on #search_query
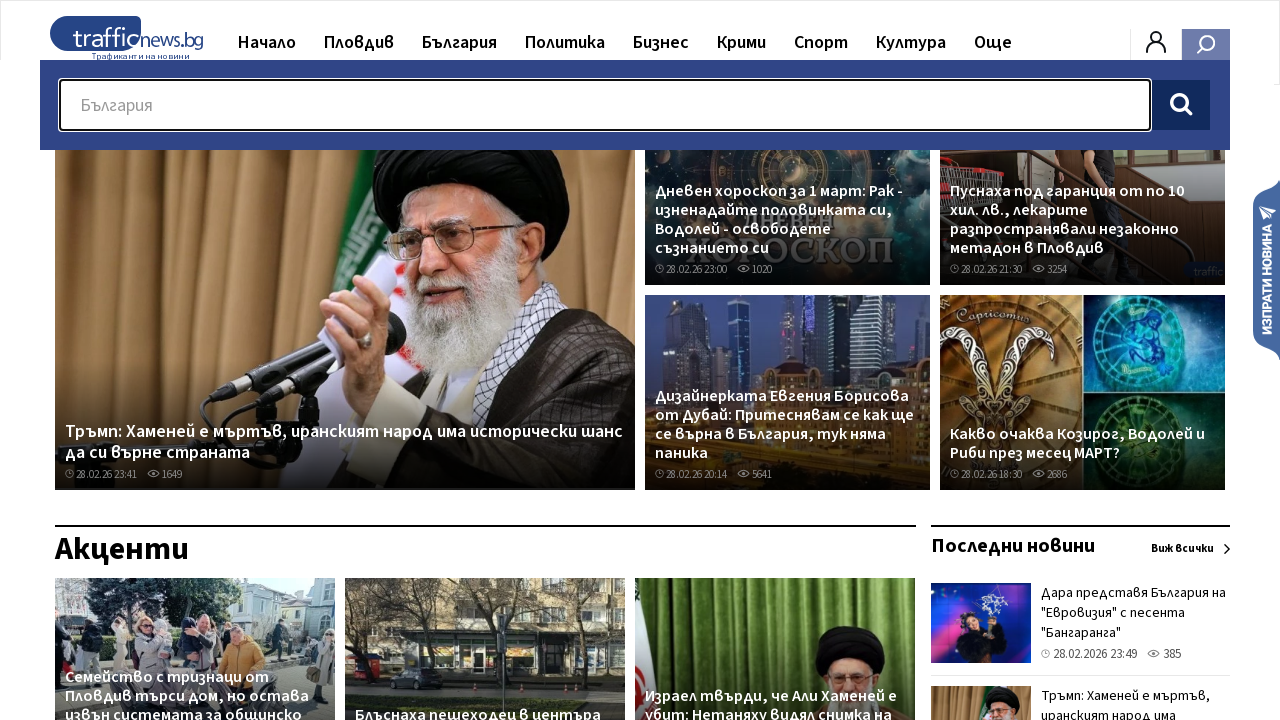

Pressed Enter to submit search form on #search_query
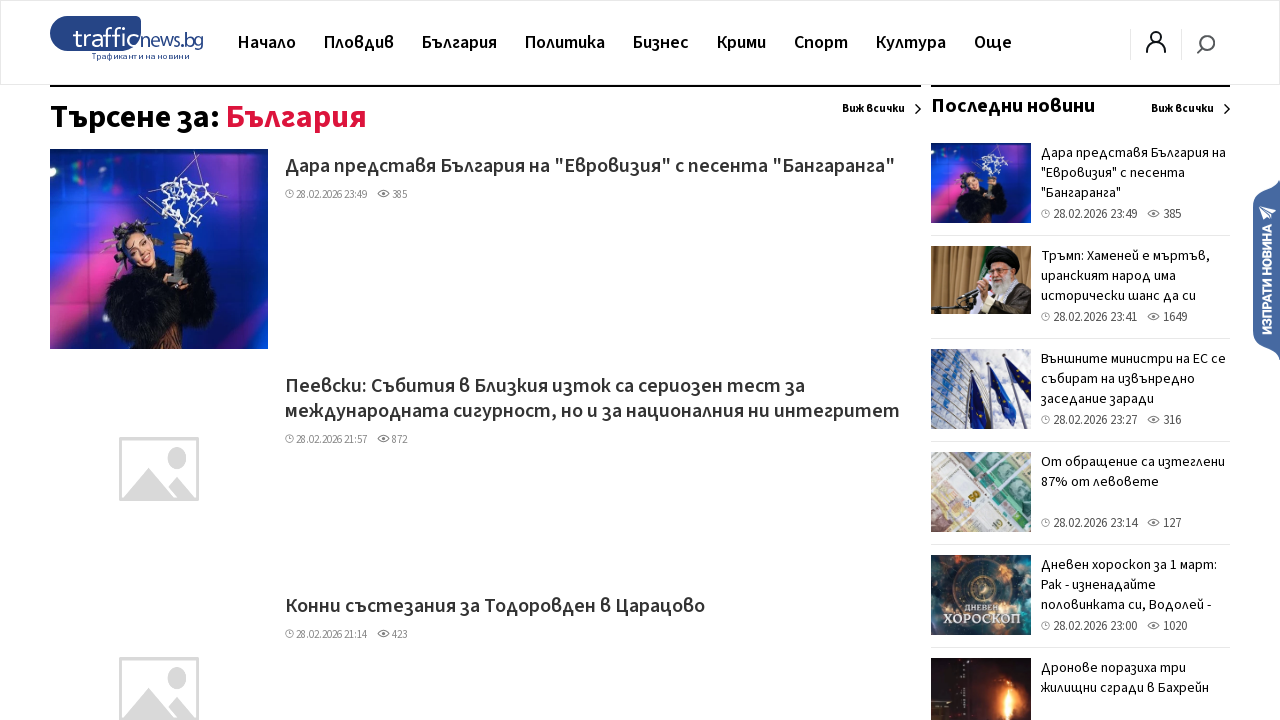

Search results page loaded
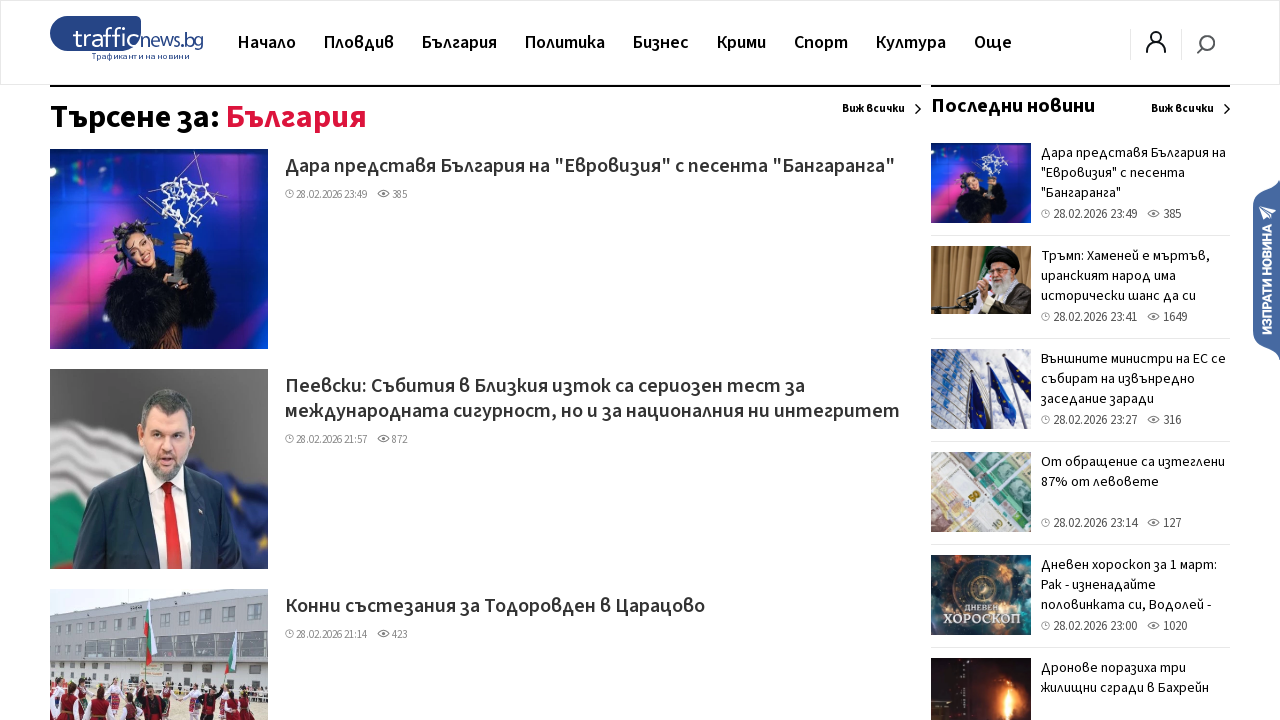

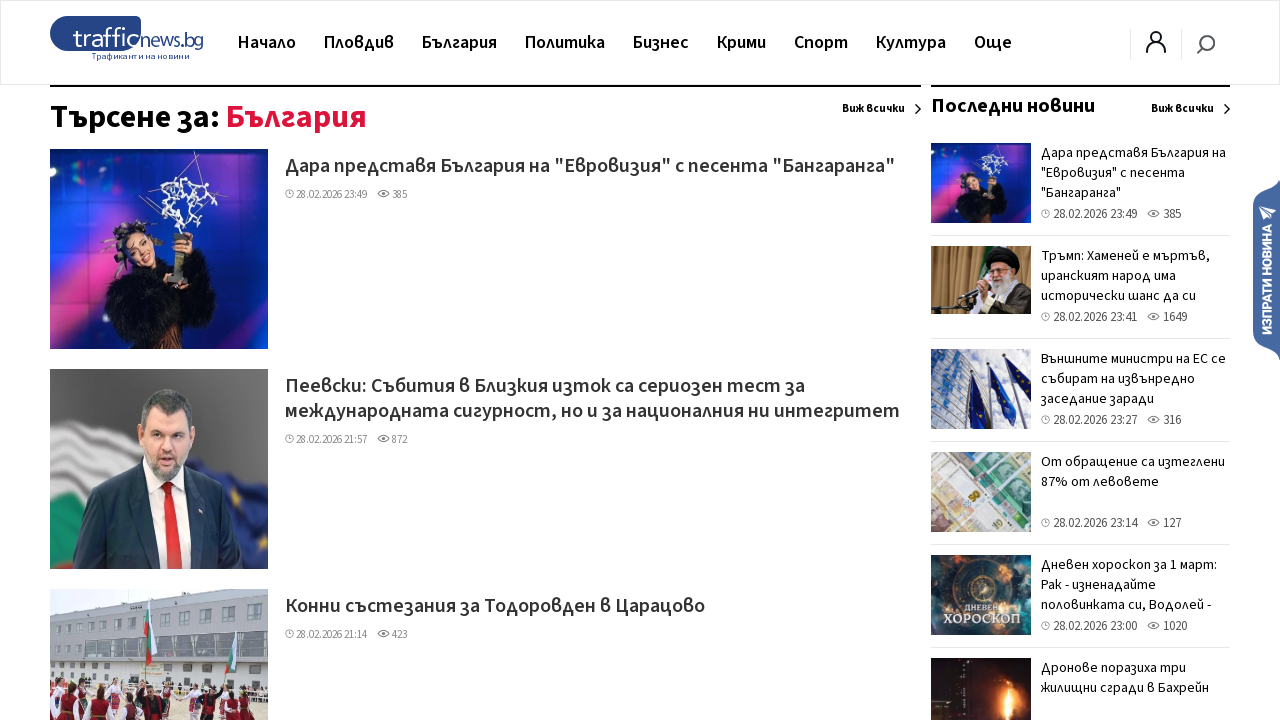